Navigates to Python.org and performs a search for "int" using the search field

Starting URL: http://www.python.org

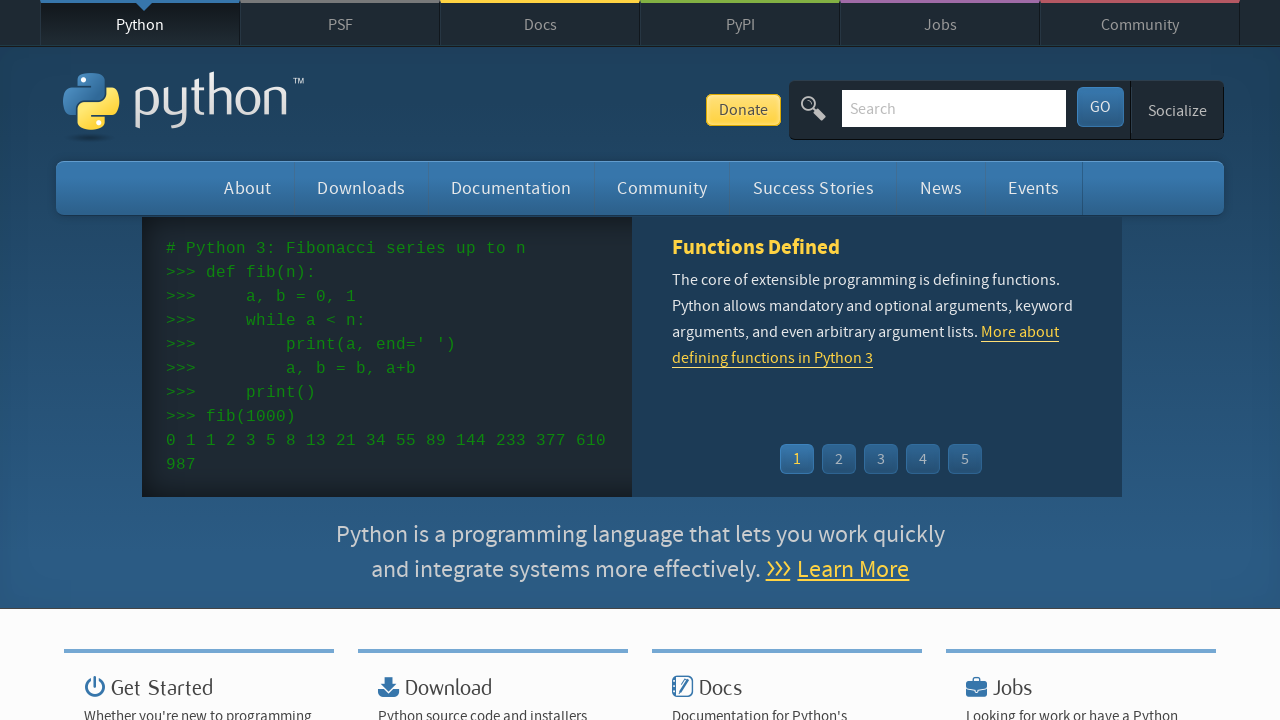

Navigated to Python.org
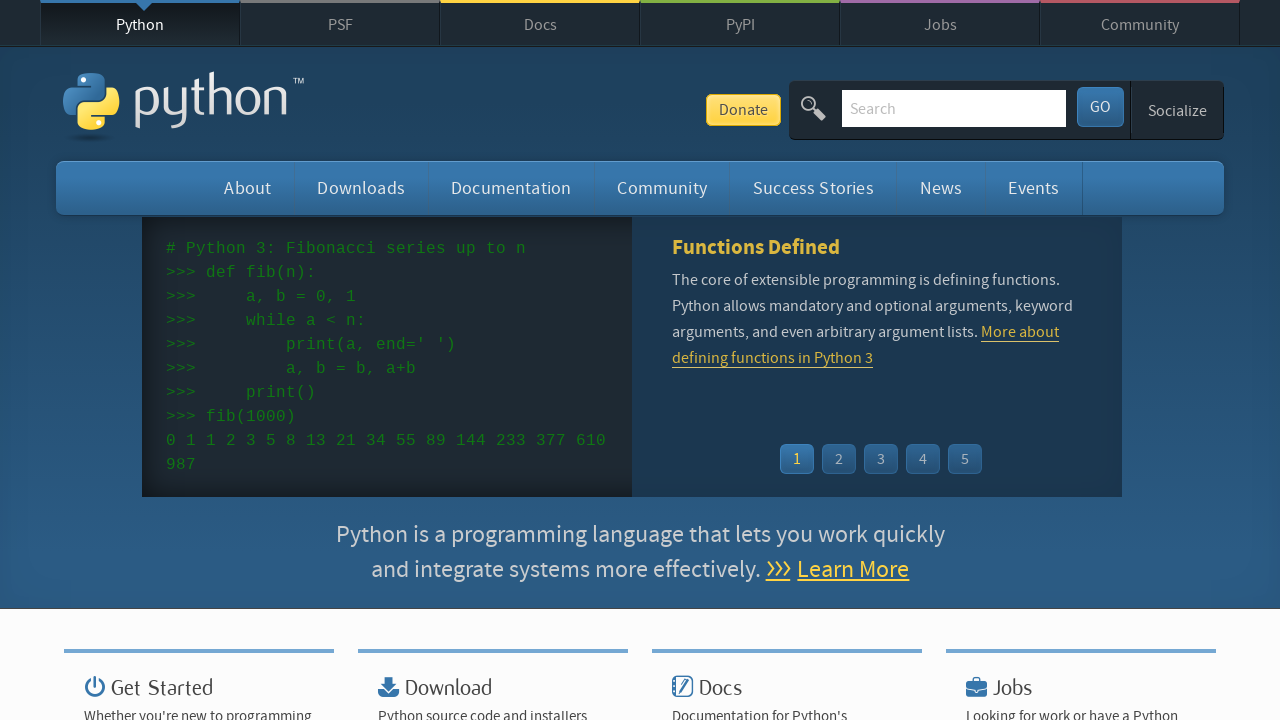

Filled search field with 'int' on input[name='q']
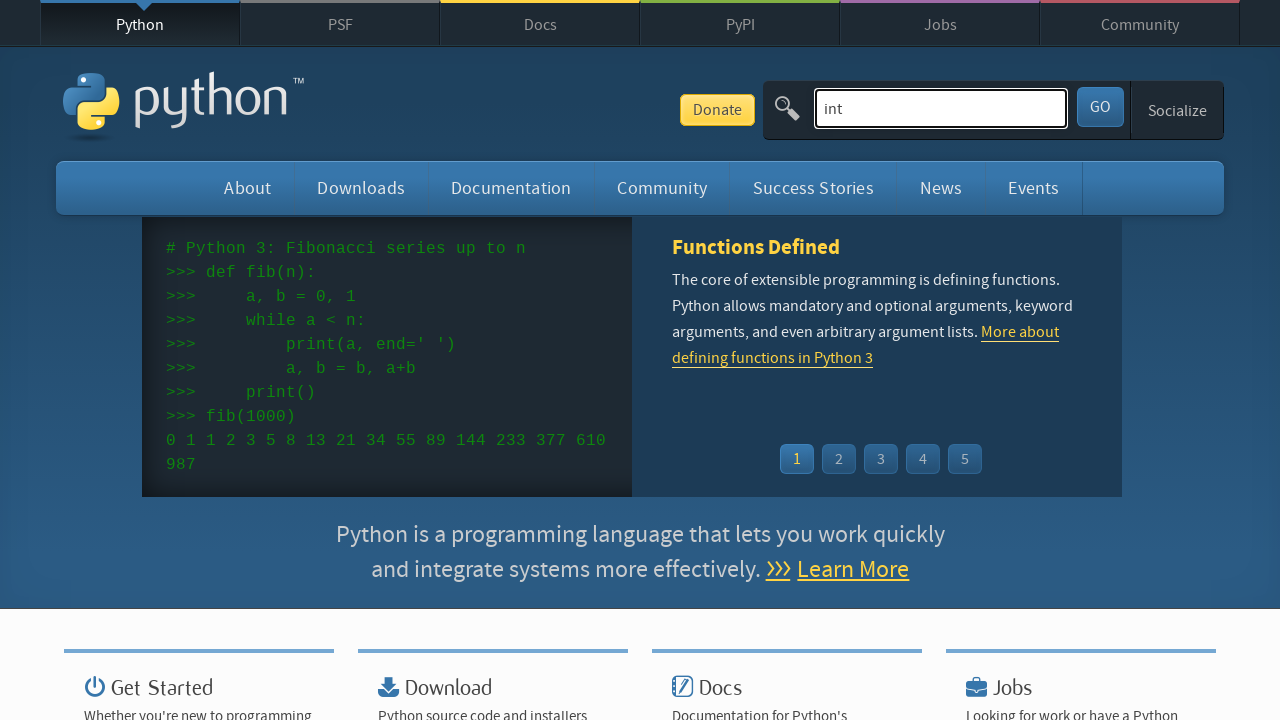

Pressed Enter to submit search for 'int' on input[name='q']
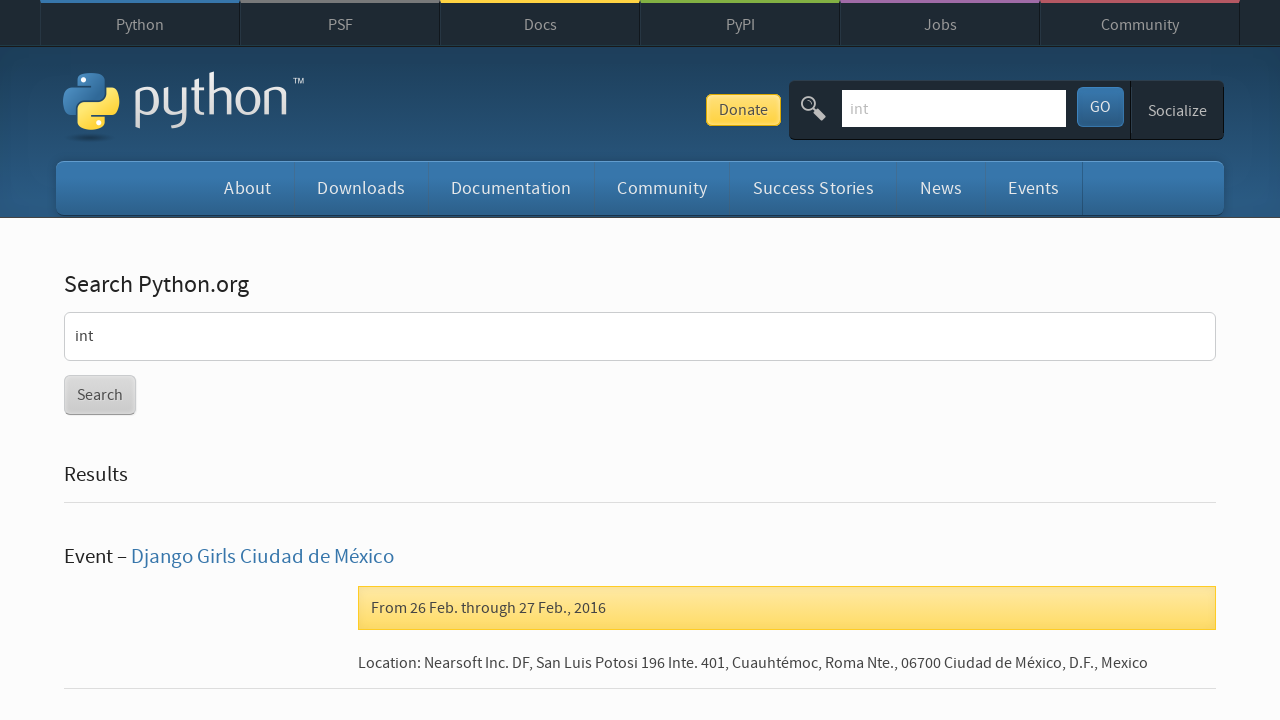

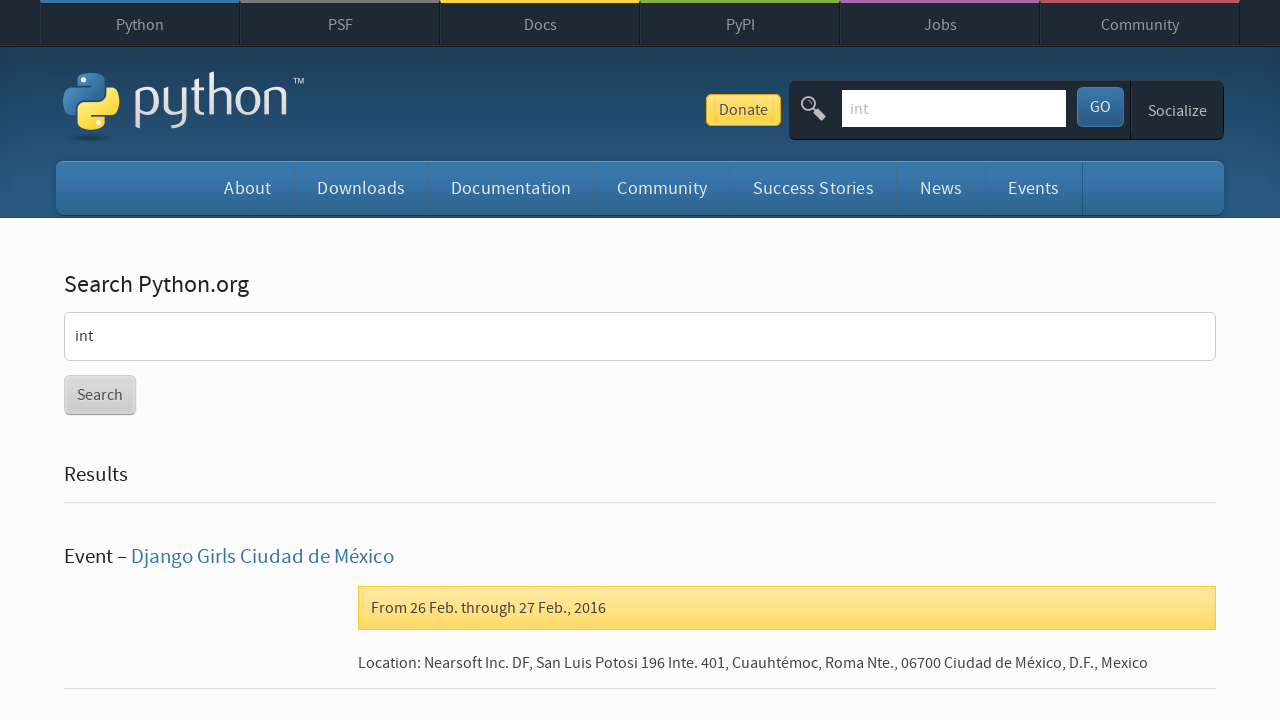